Tests selecting multiple feature checkboxes on the TestCafe example page including Support, Reusing, Running, Easy, and Advanced options

Starting URL: https://devexpress.github.io/testcafe/example/

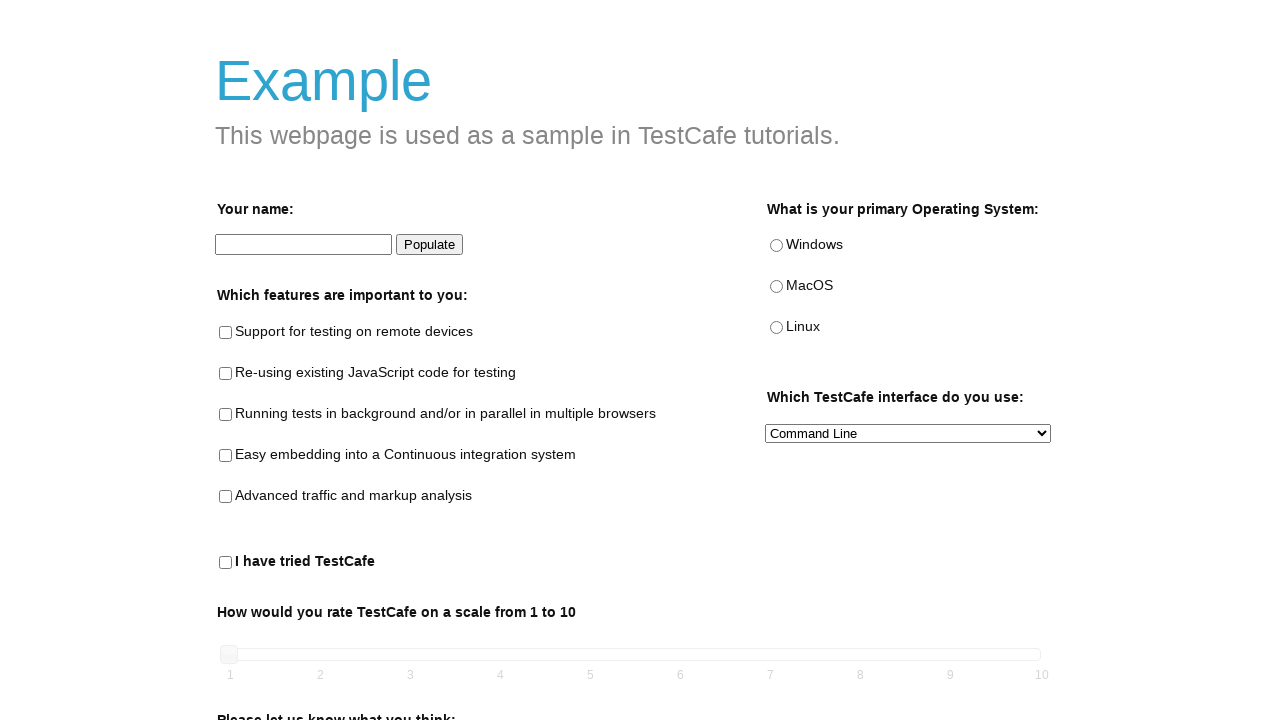

Navigated to TestCafe example page
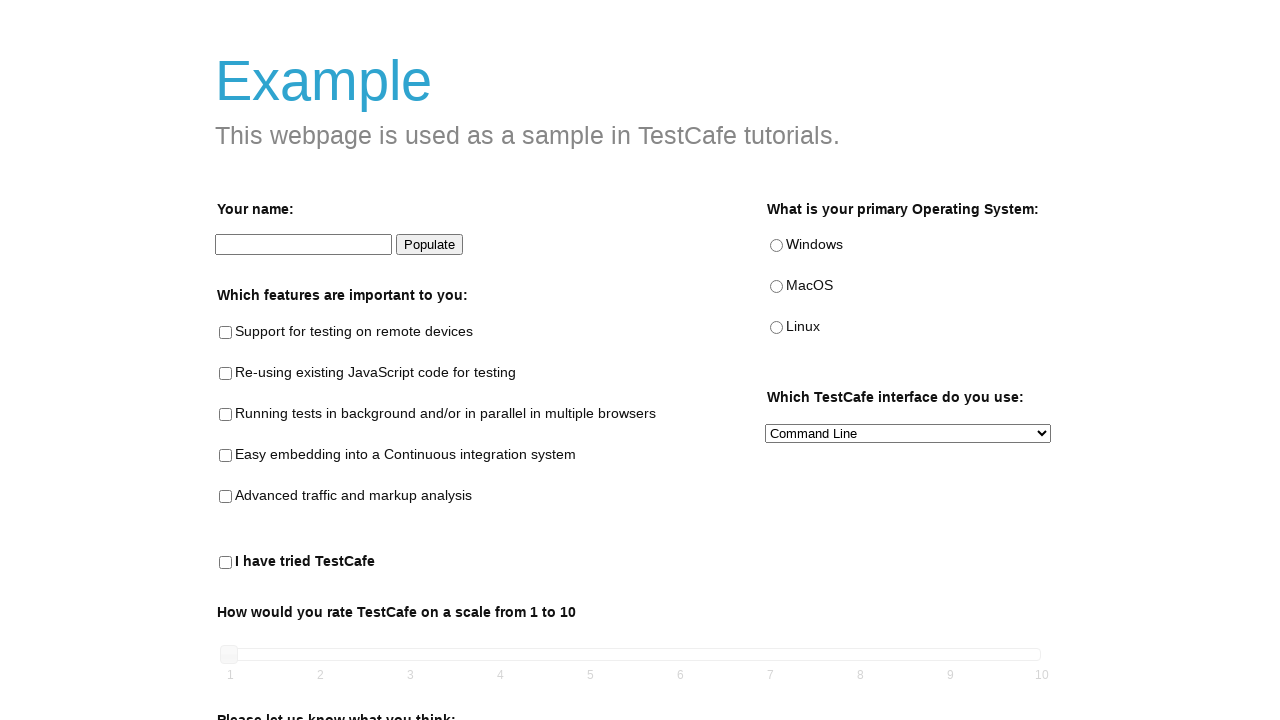

Clicked Remote Testing checkbox at (226, 333) on #remote-testing
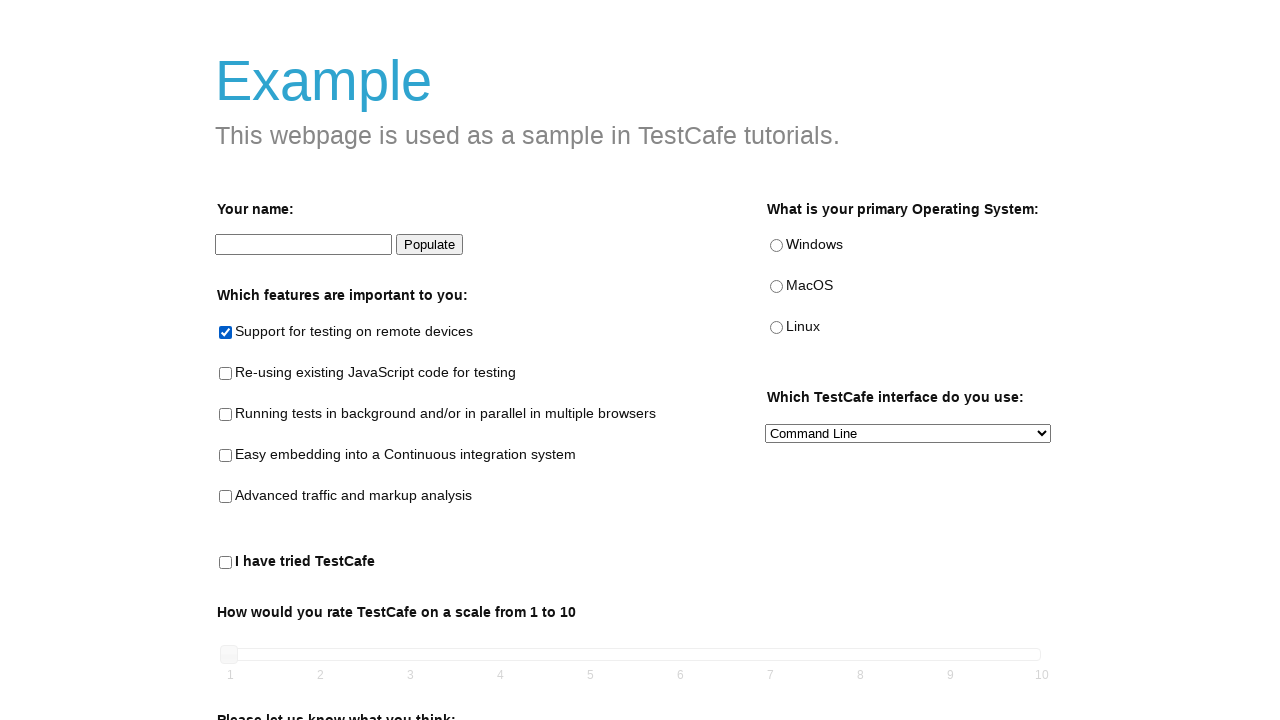

Clicked Reusing JS Code checkbox at (226, 374) on #reusing-js-code
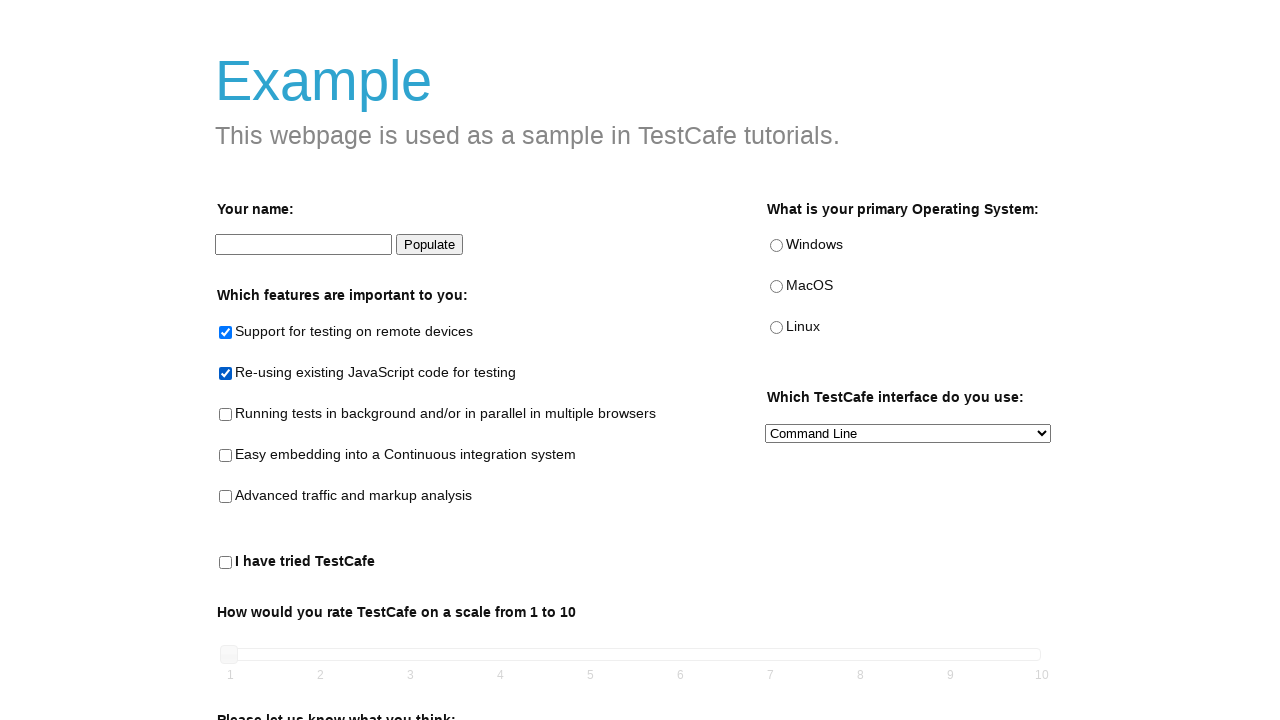

Clicked Background Parallel Testing checkbox at (226, 415) on #background-parallel-testing
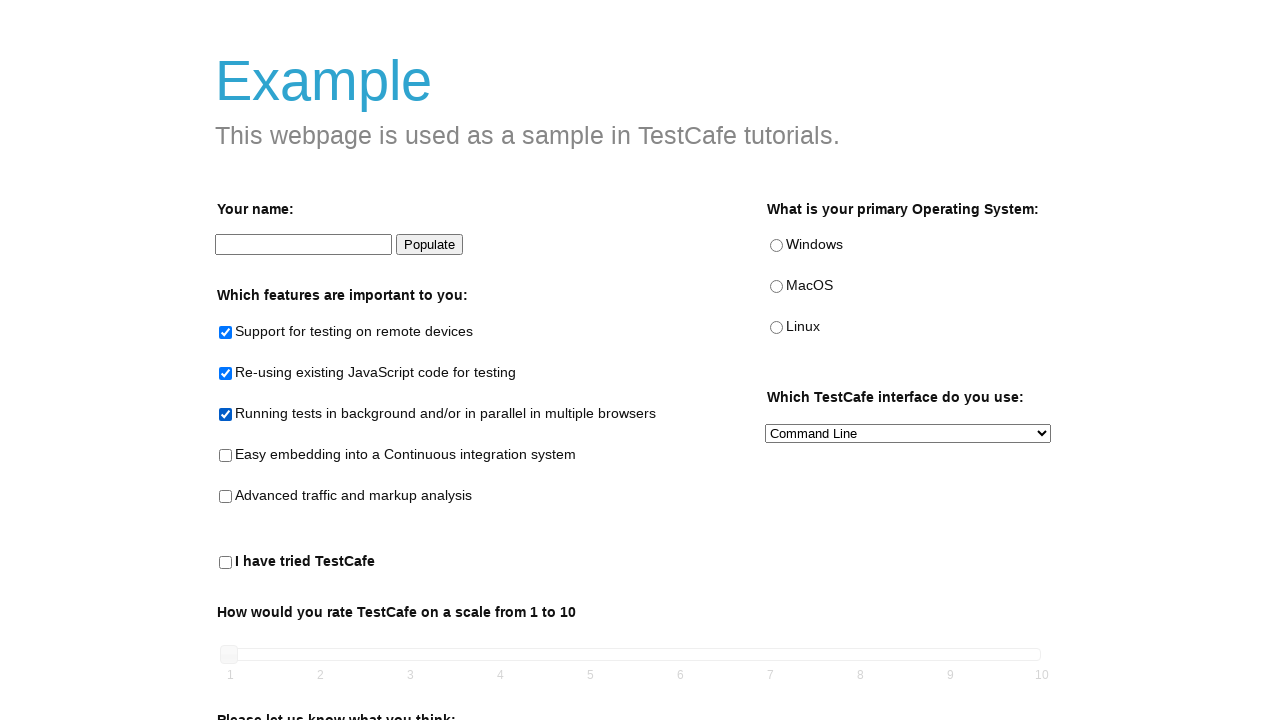

Clicked Continuous Integration Embedding checkbox at (226, 456) on #continuous-integration-embedding
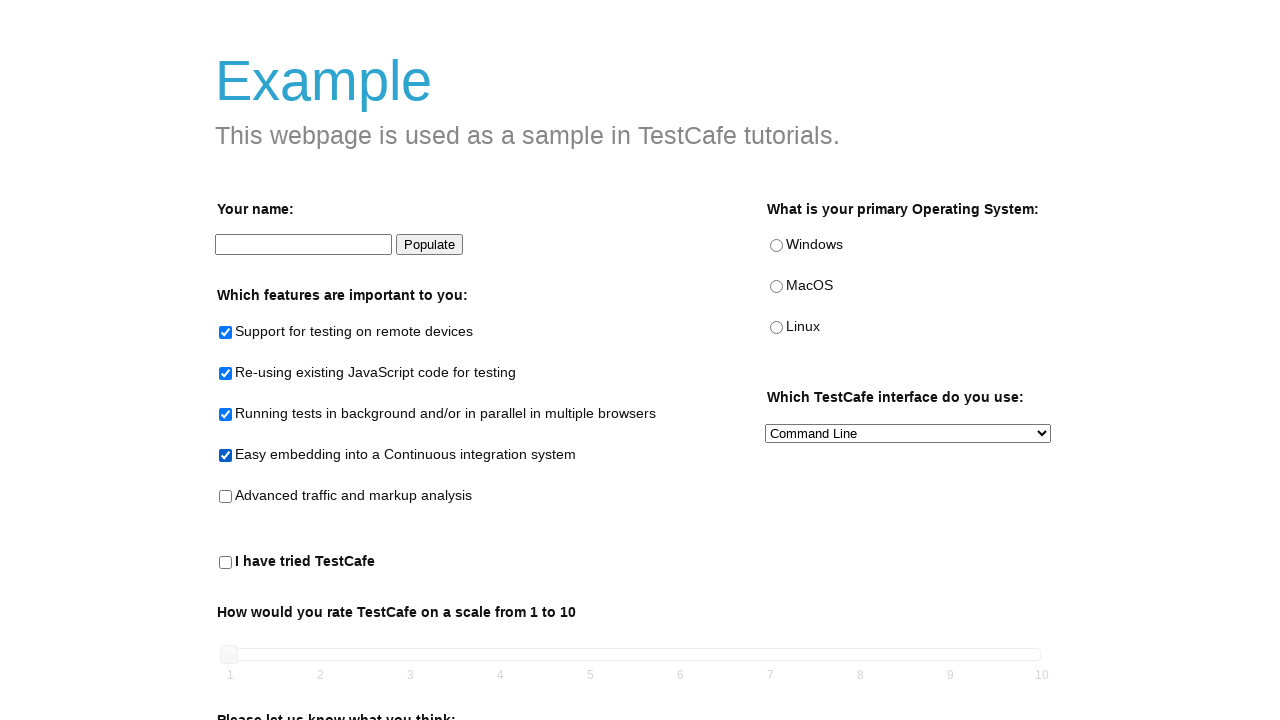

Clicked Traffic Markup Analysis checkbox at (226, 497) on #traffic-markup-analysis
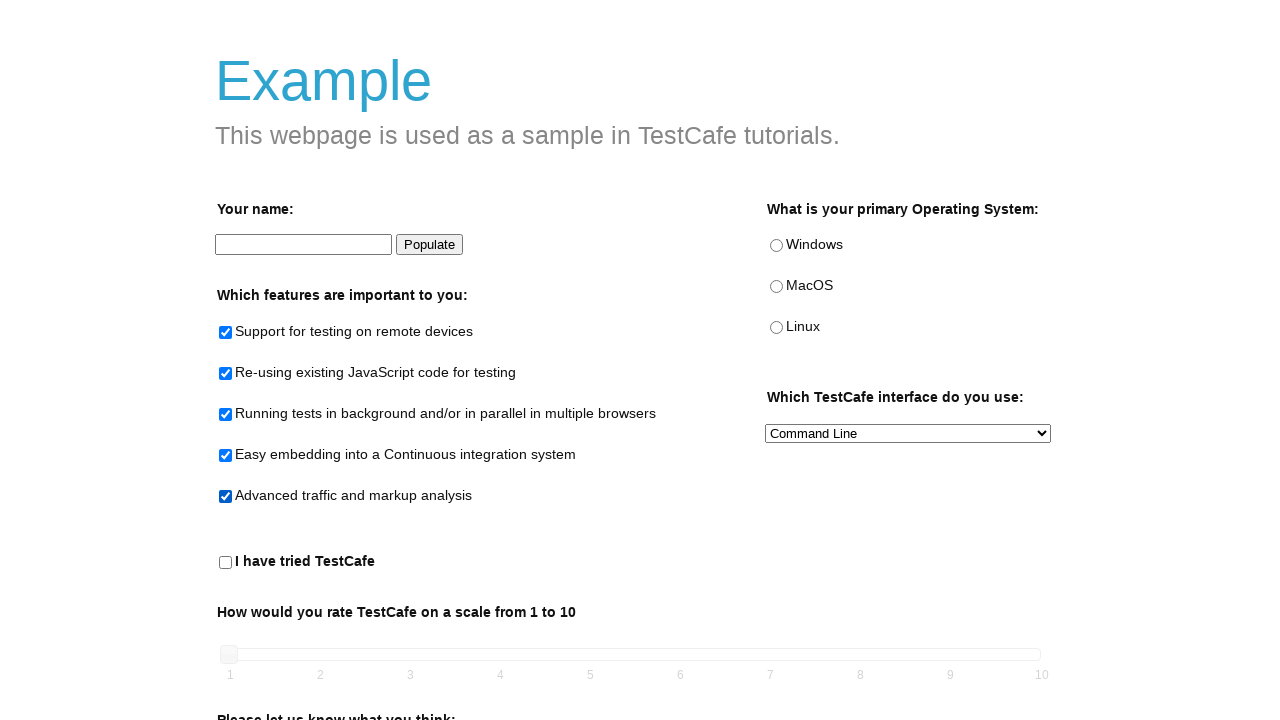

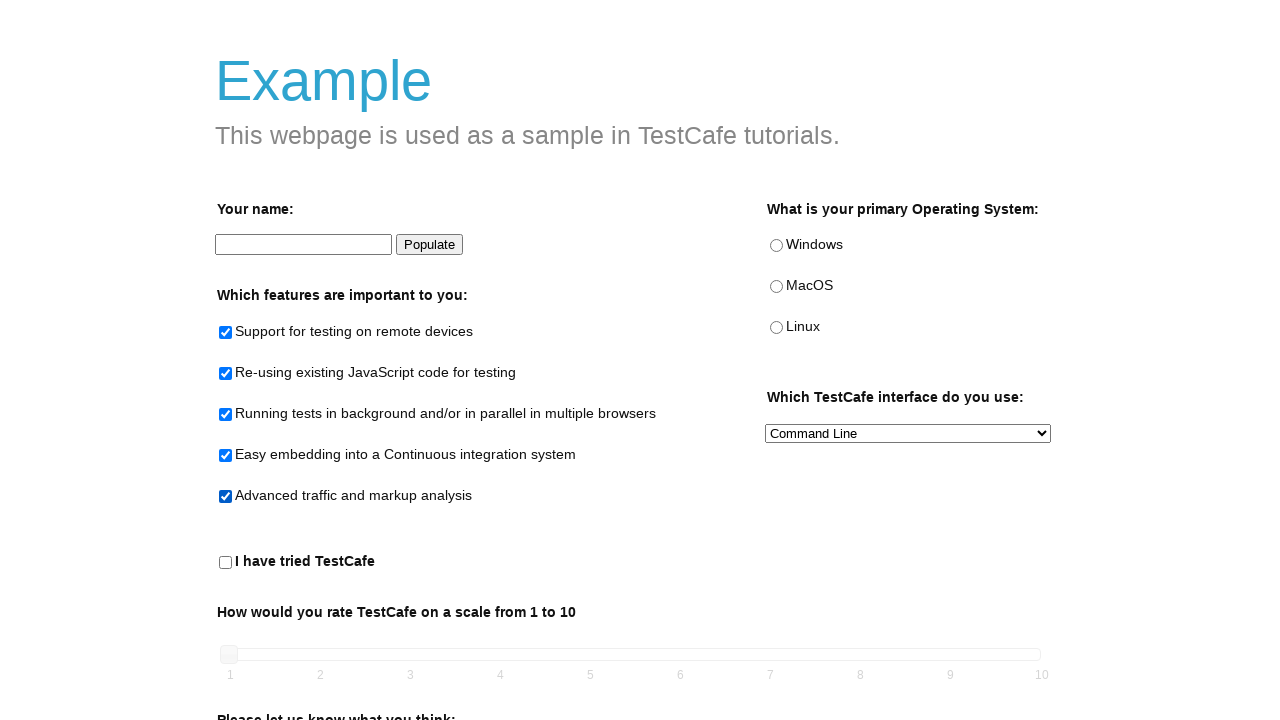